Tests dynamic controls functionality by clicking the Enable button to enable a text field, then typing text into the newly enabled field

Starting URL: https://the-internet.herokuapp.com/dynamic_controls

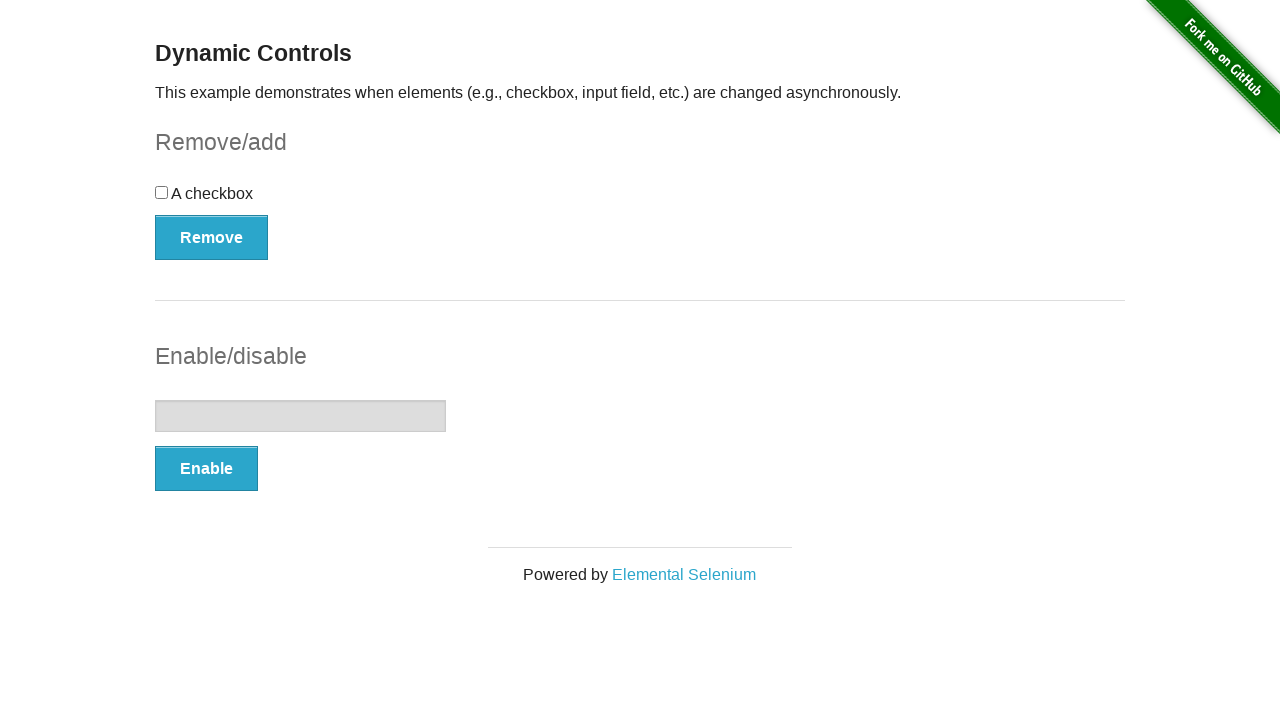

Clicked the Enable button to enable the text field at (206, 469) on xpath=//button[text()='Enable']
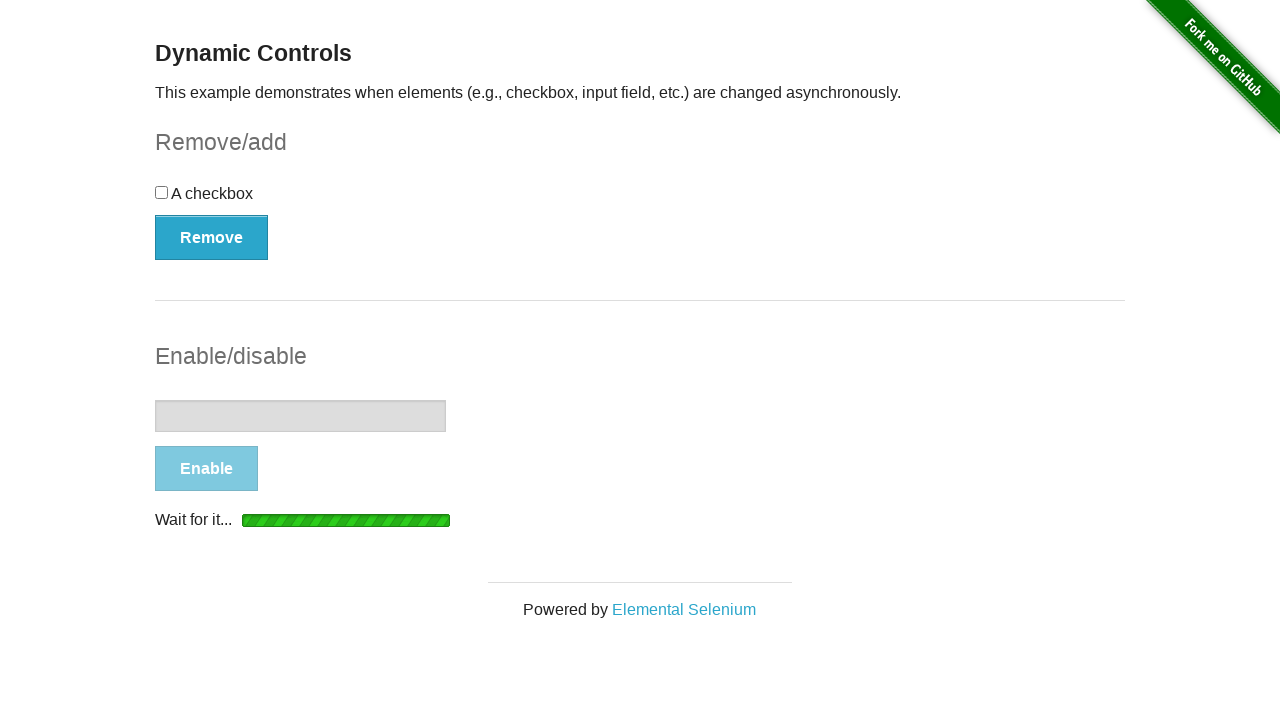

Text field became visible after enabling
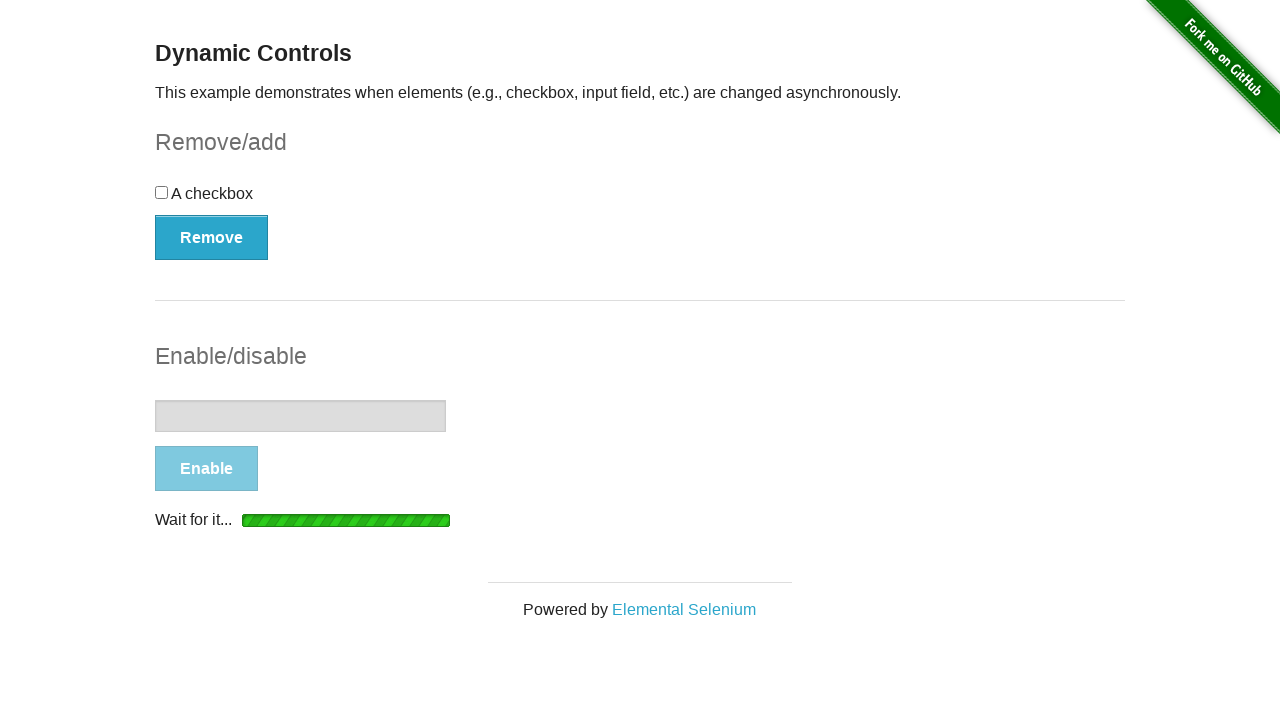

Filled the text field with 'Hello' on //input[@type='text']
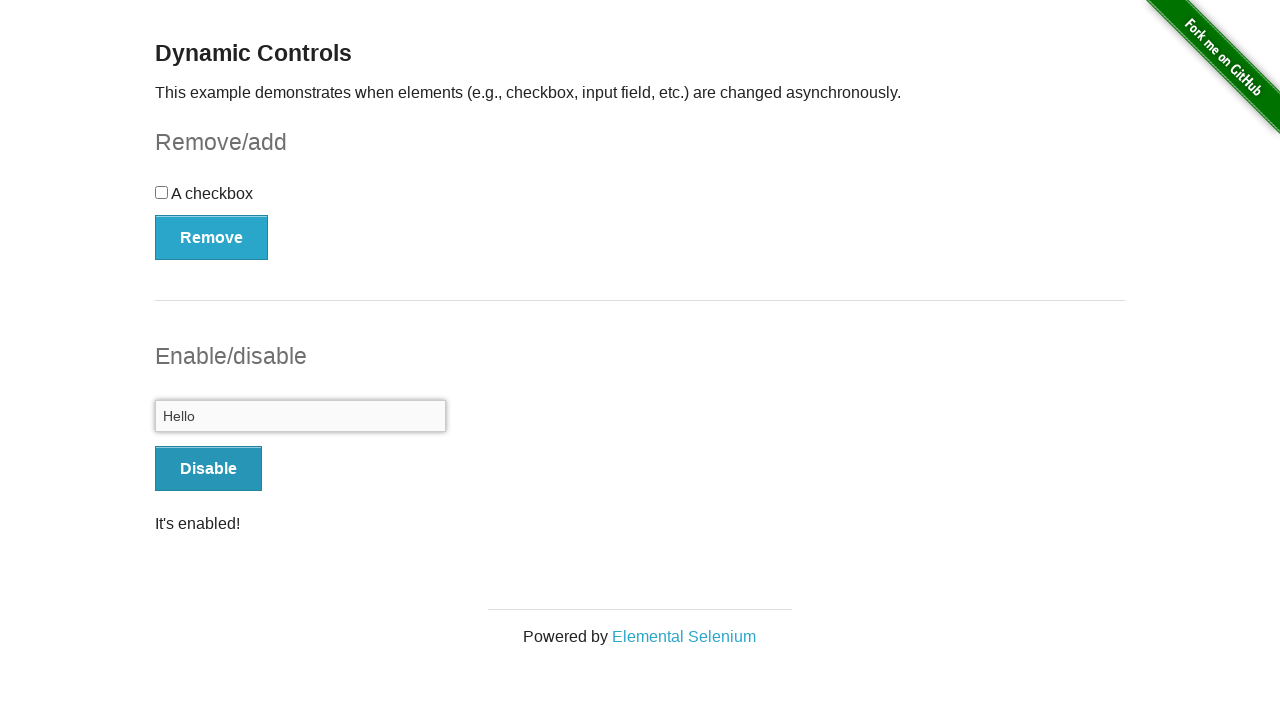

Verified that the text field contains 'Hello'
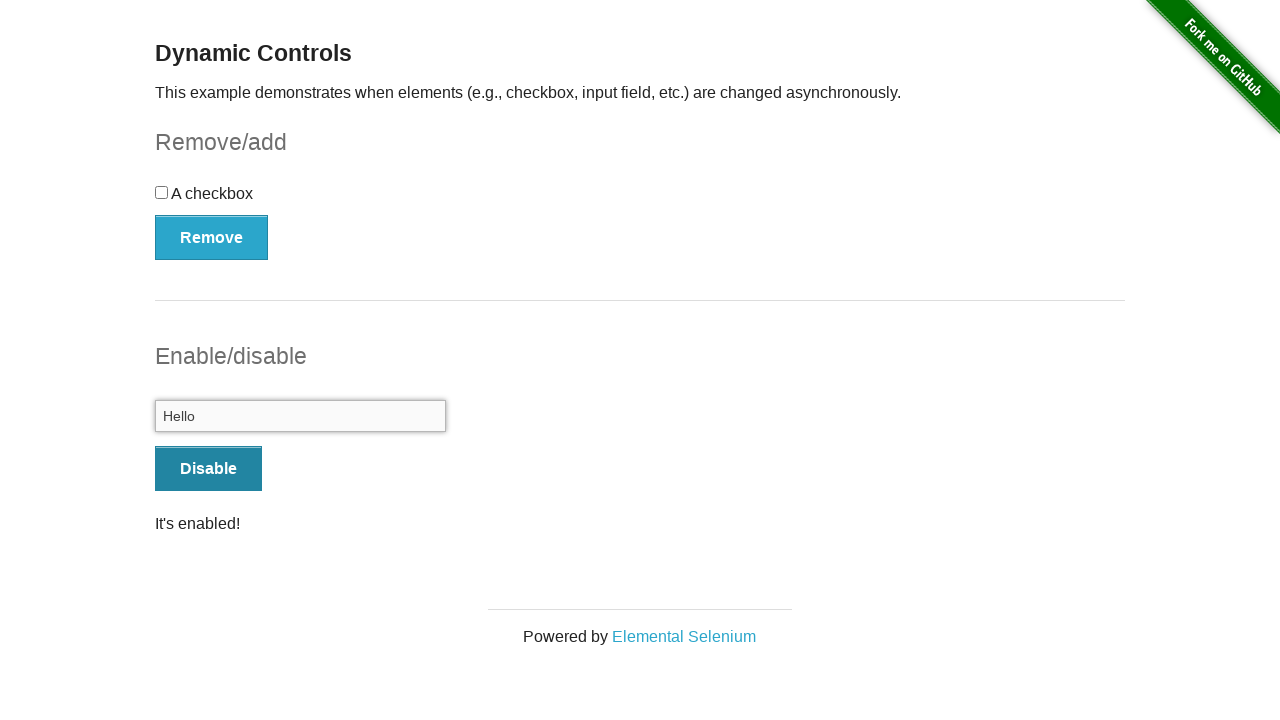

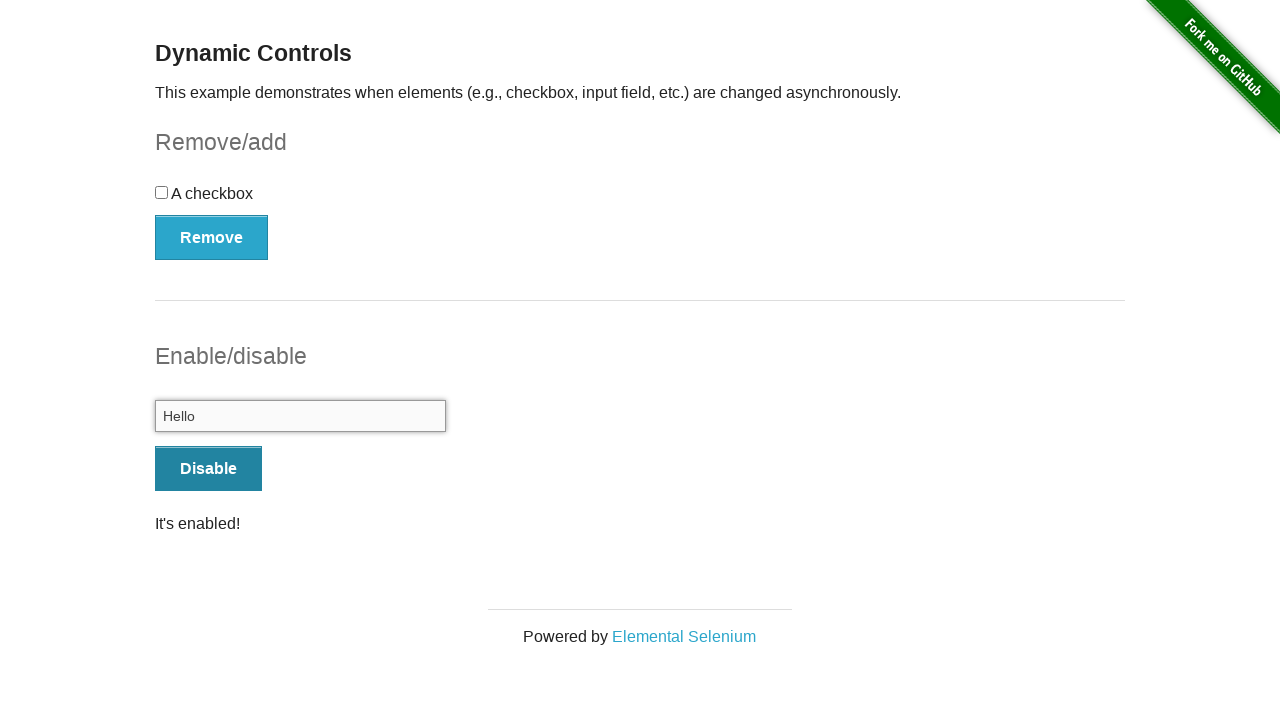